Tests dismissing a JavaScript confirm dialog by clicking a button and canceling the confirmation

Starting URL: https://automationfc.github.io/basic-form/index.html

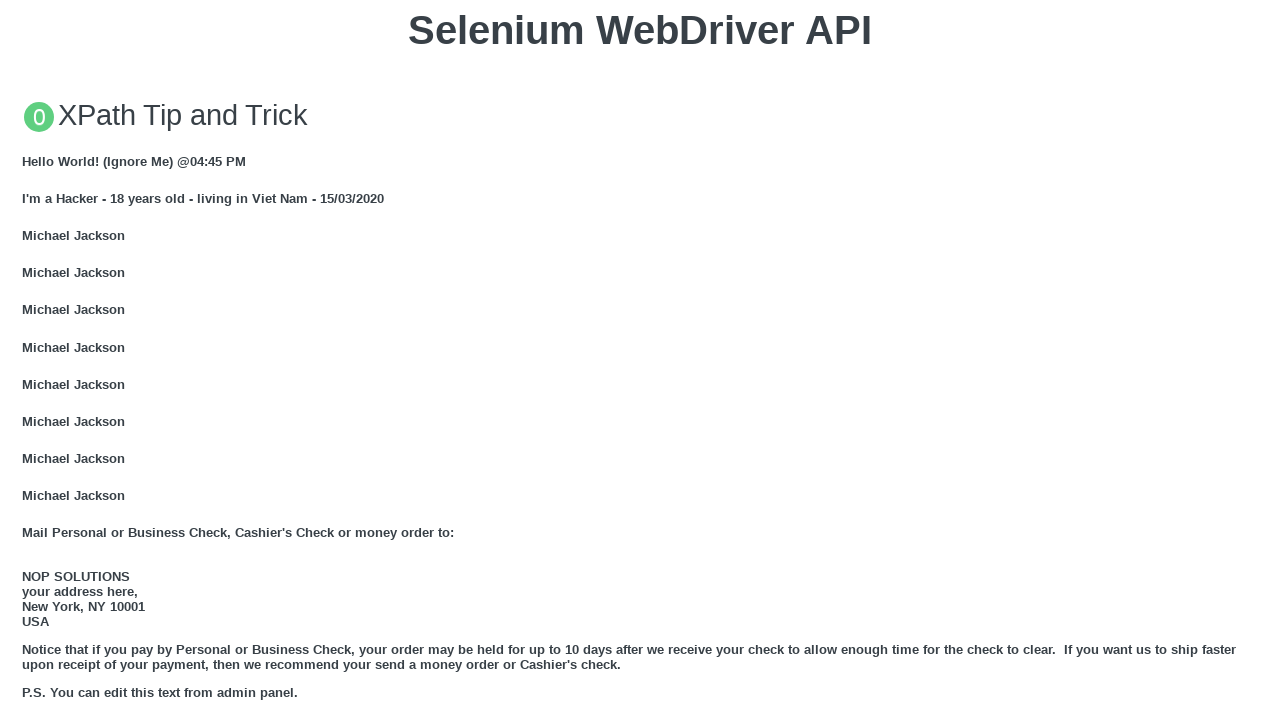

Navigated to automation test form page
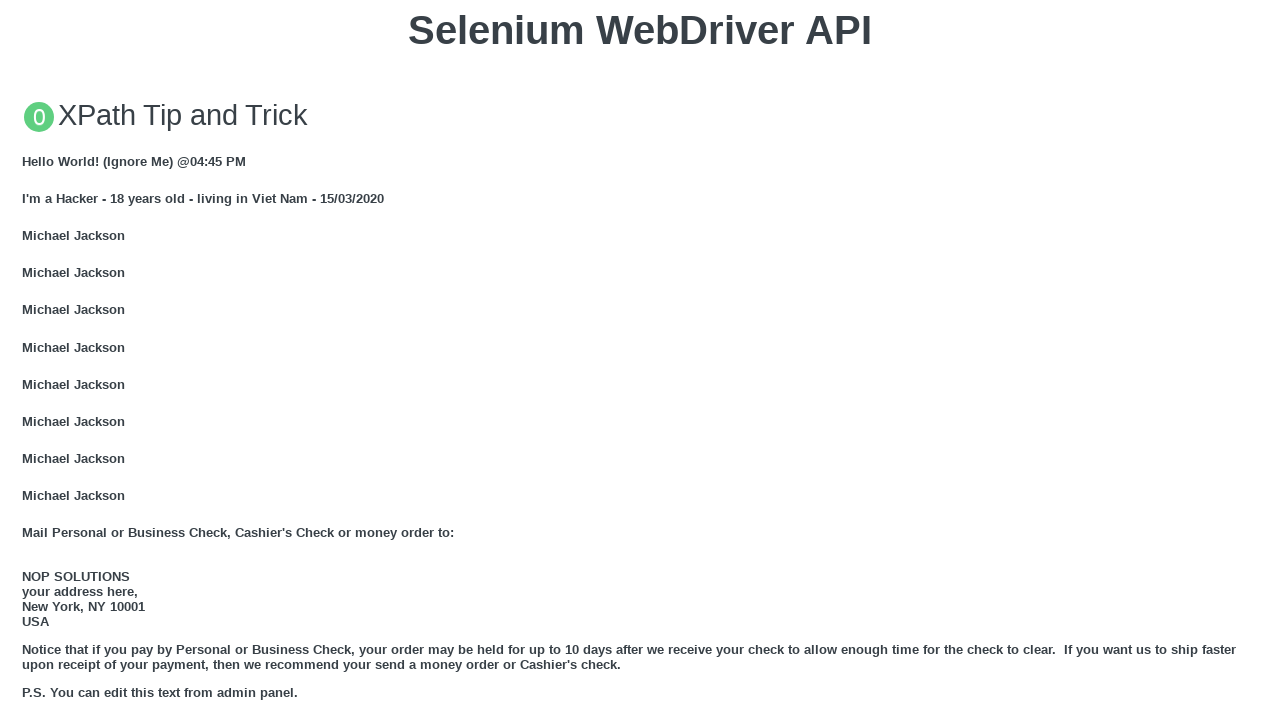

Clicked button to trigger JavaScript confirm dialog at (640, 360) on xpath=//button[text()='Click for JS Confirm']
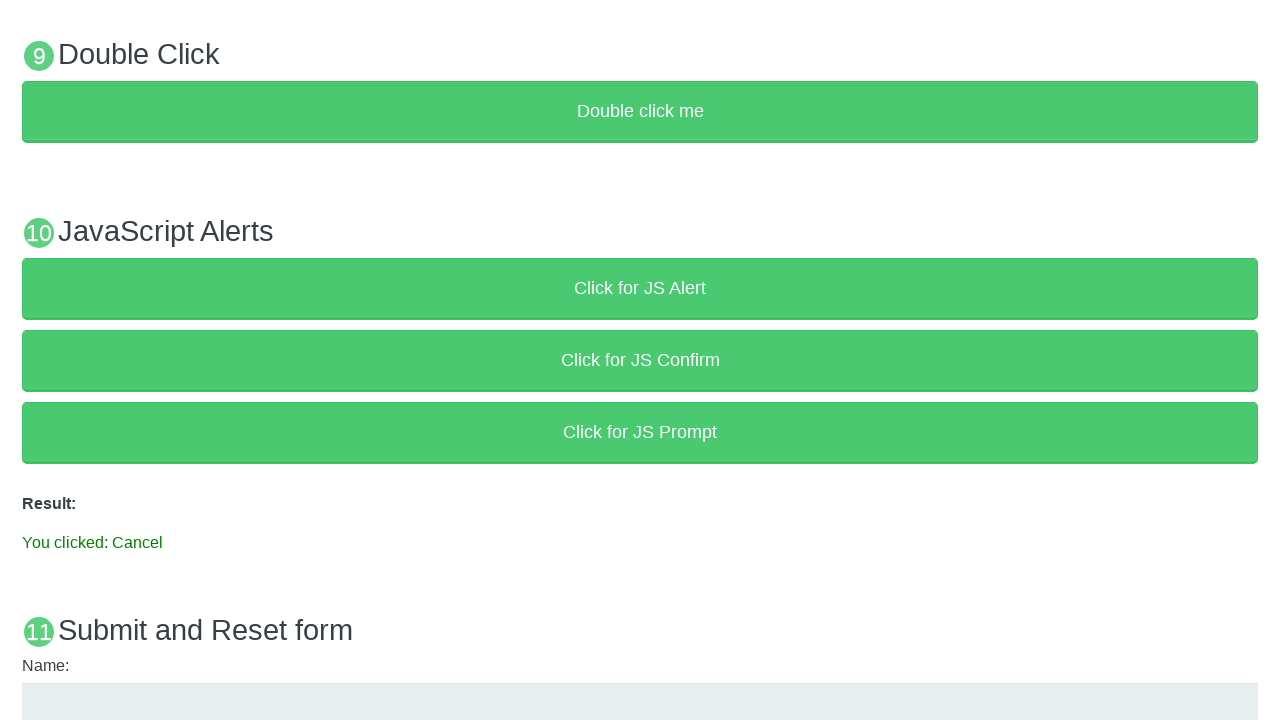

Set up dialog handler to dismiss the confirm dialog
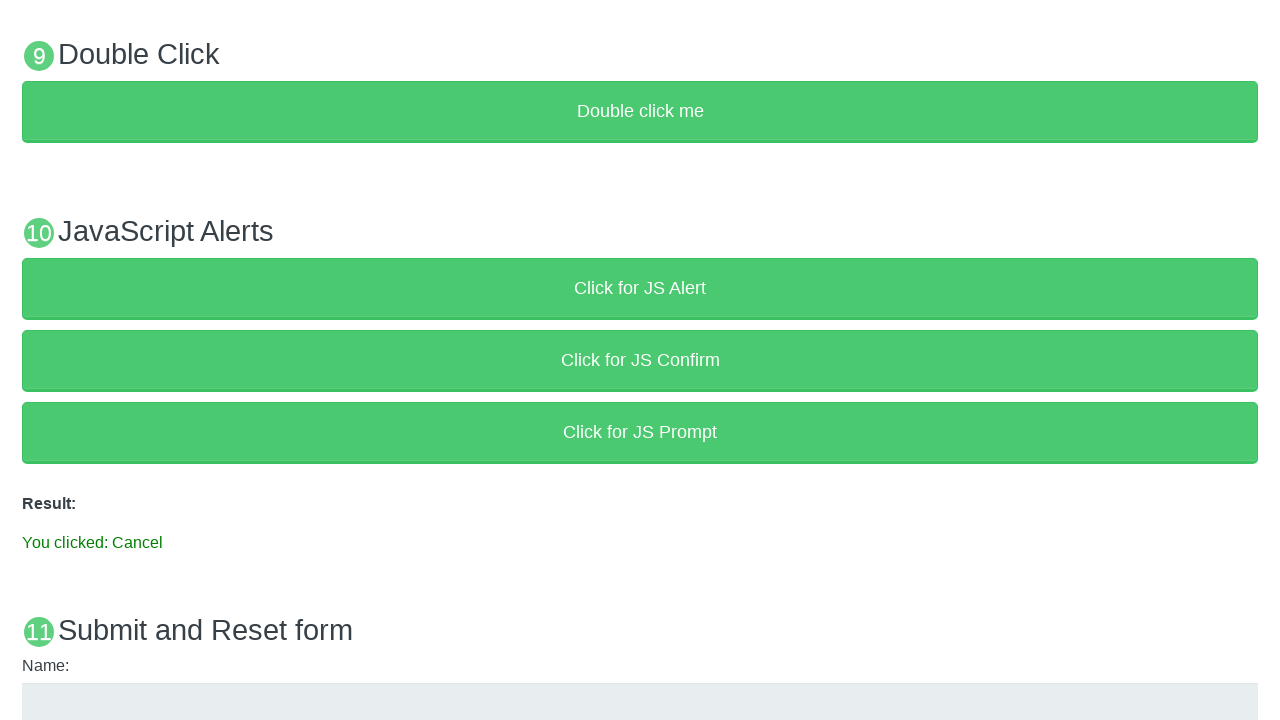

Waited for result text element to appear
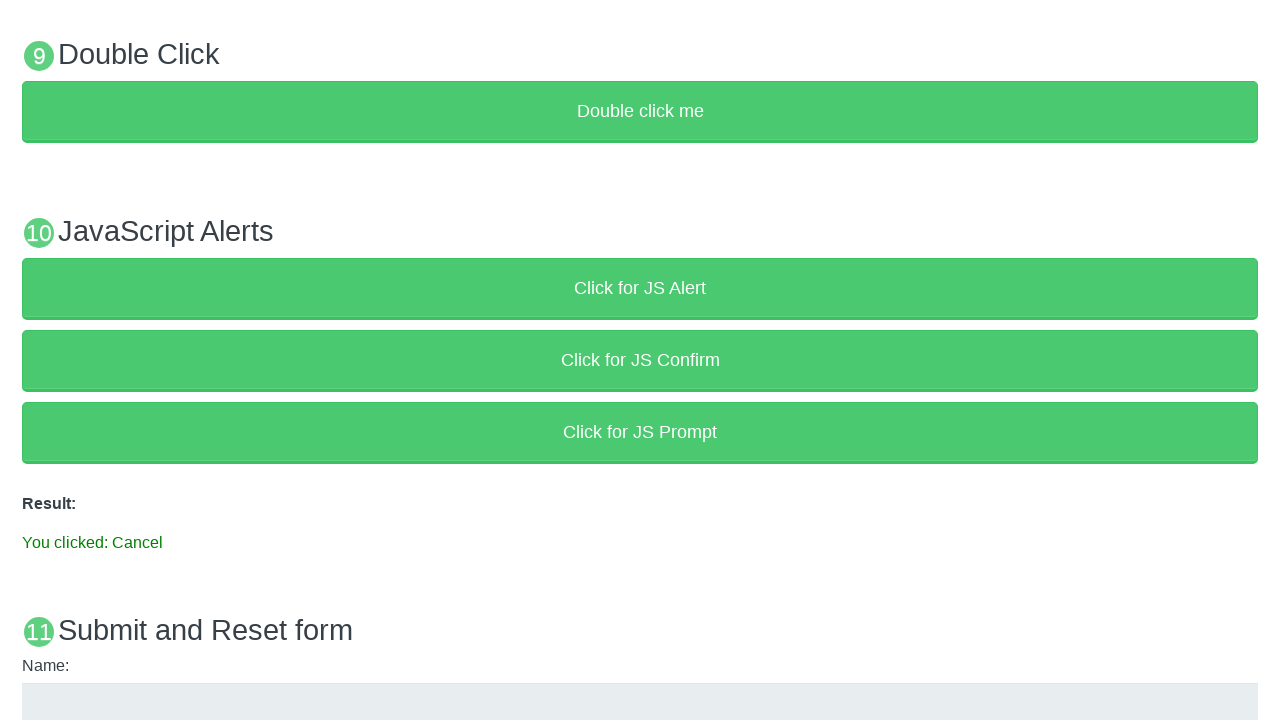

Verified result text shows 'You clicked: Cancel' confirming dialog was dismissed
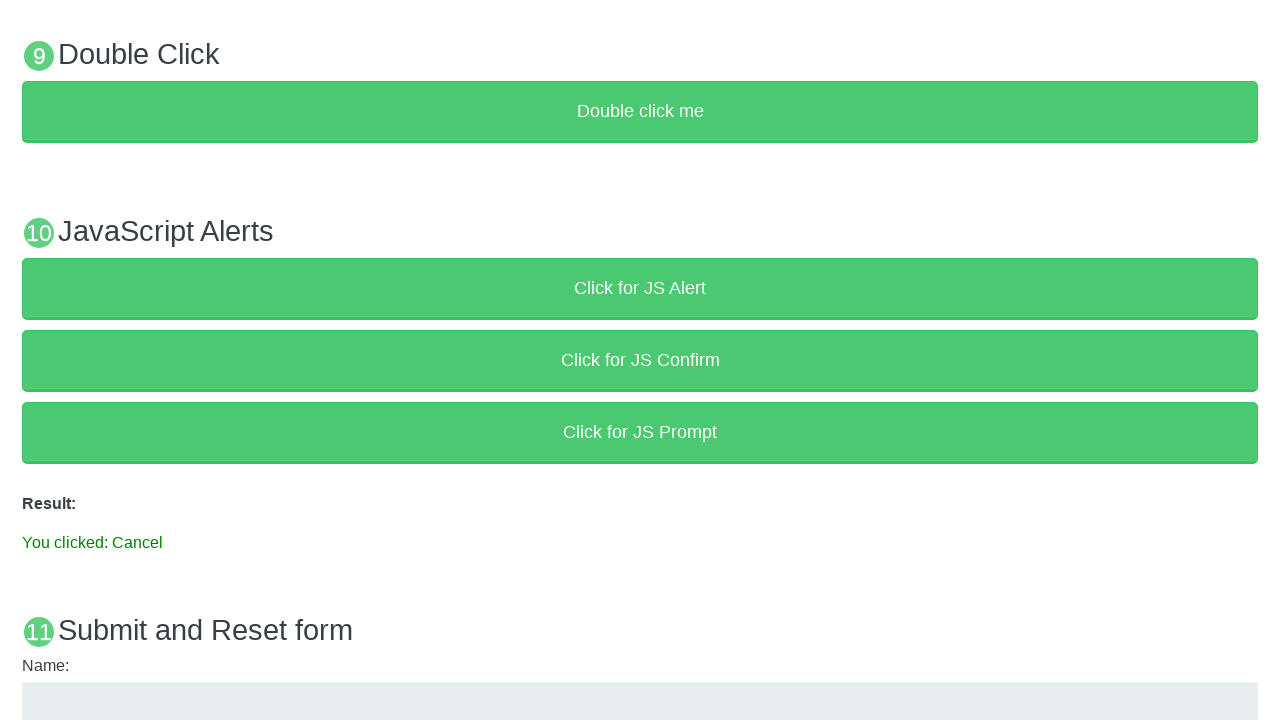

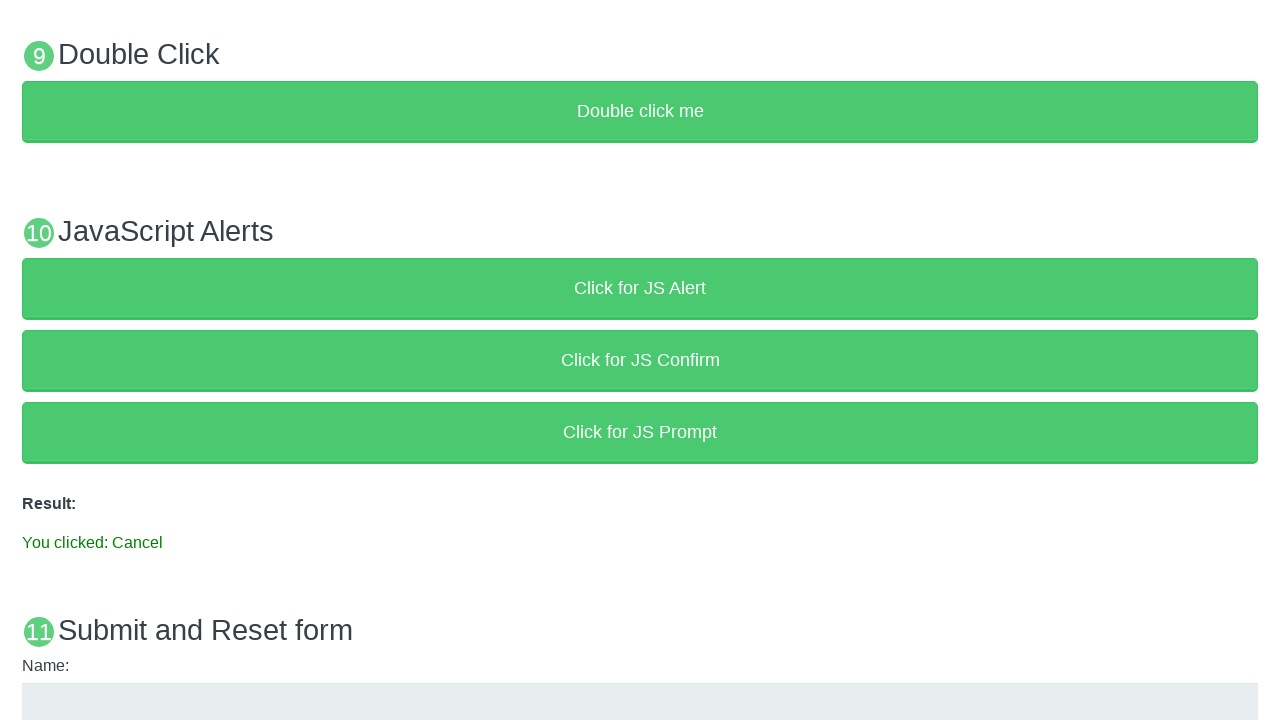